Tests a complete flight booking flow by selecting departure and destination cities, choosing a flight, and filling in passenger details to complete the purchase

Starting URL: https://blazedemo.com/

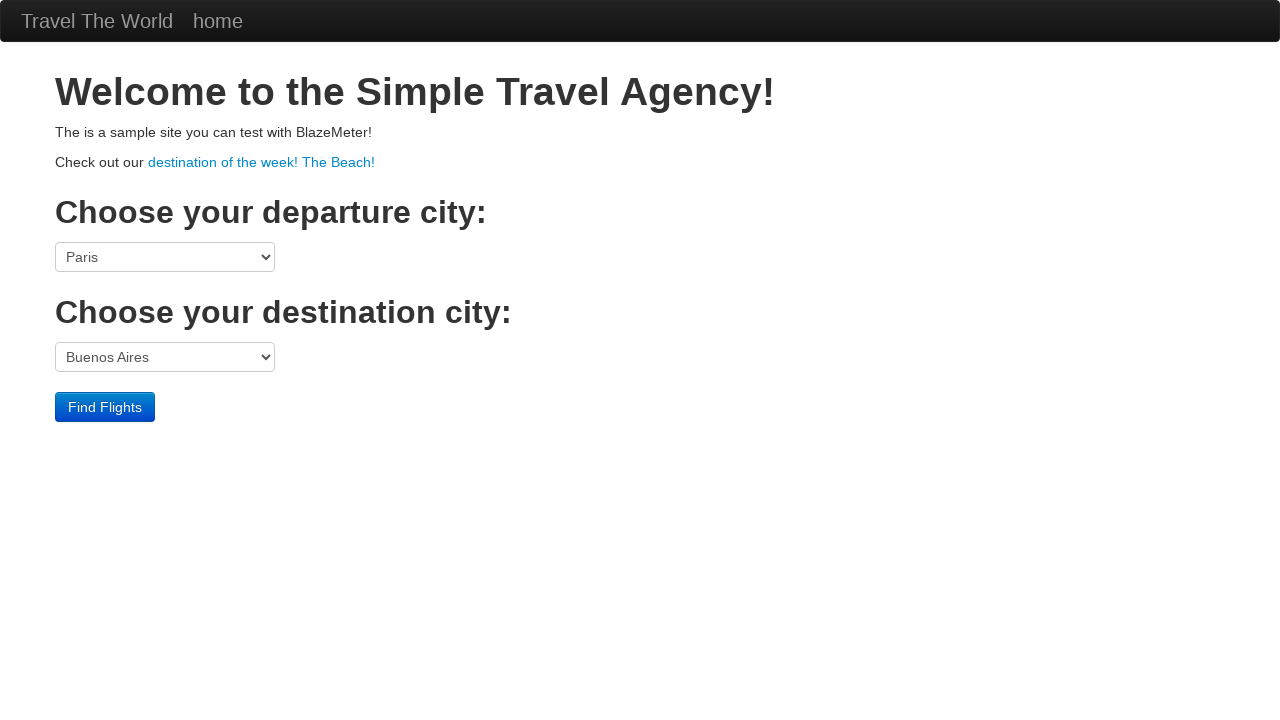

Selected Portland as departure city on select[name='fromPort']
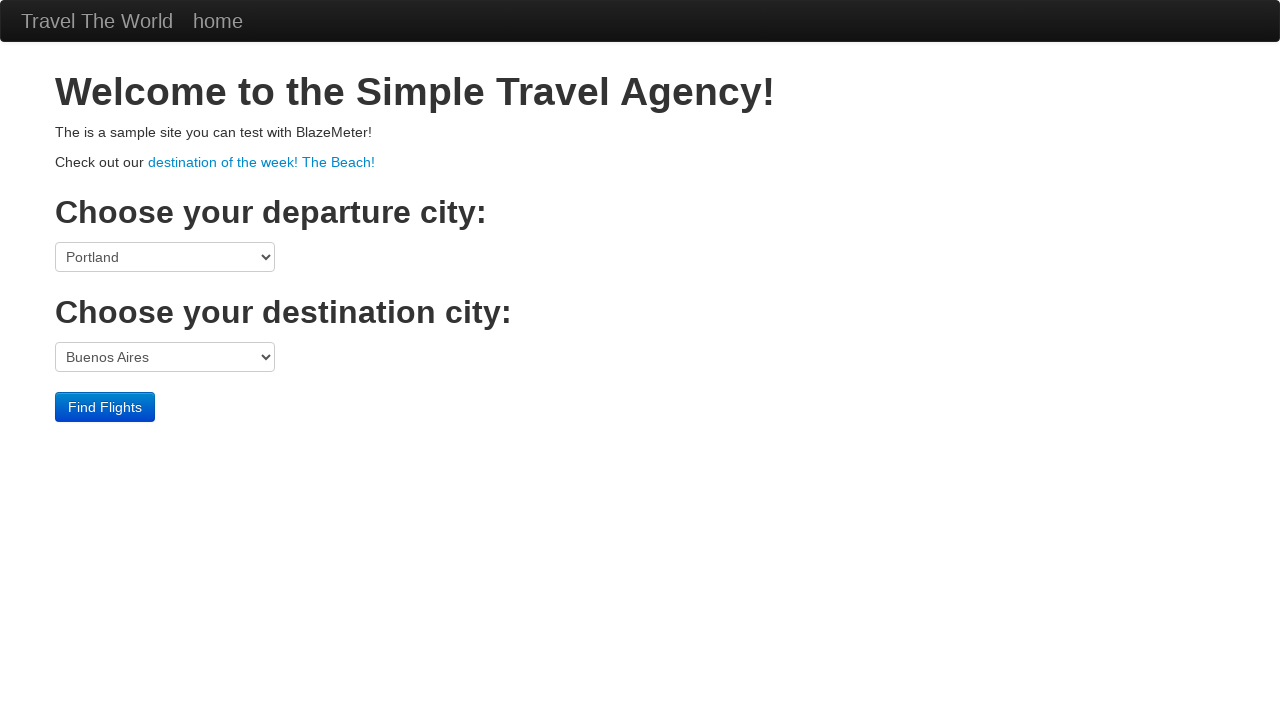

Selected Berlin as destination city on select[name='toPort']
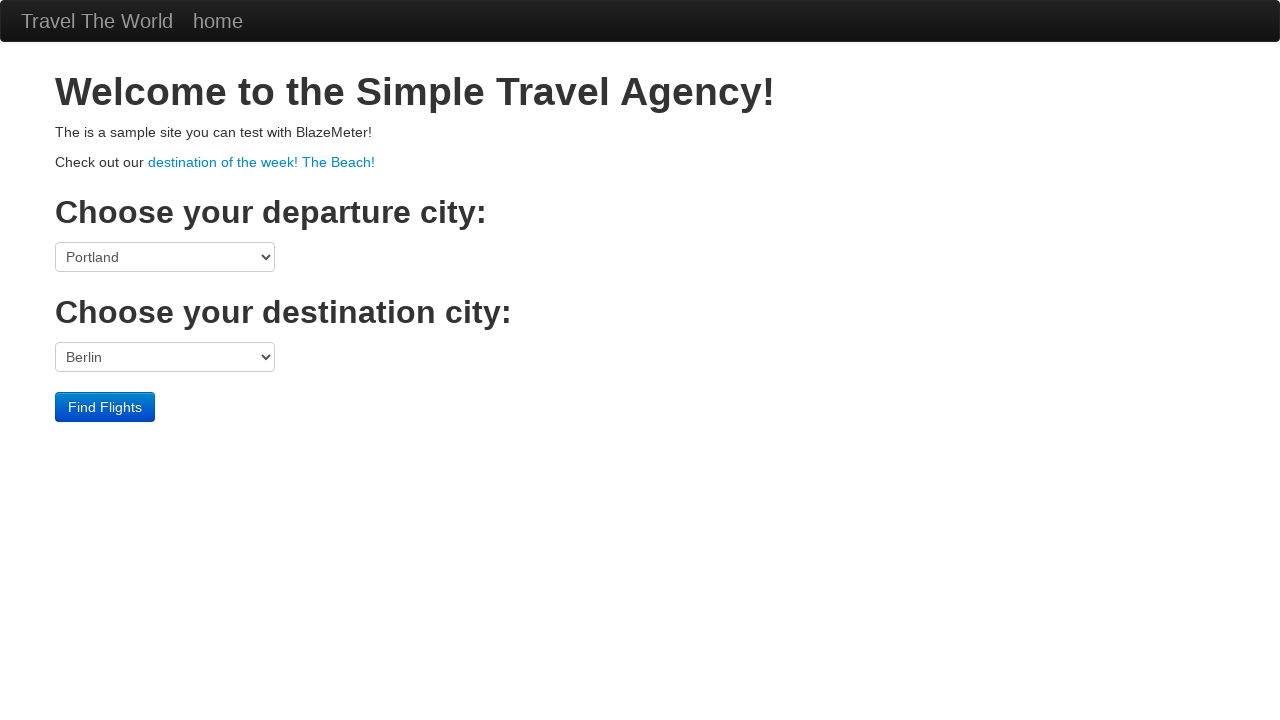

Clicked Find Flights button at (105, 407) on .btn-primary
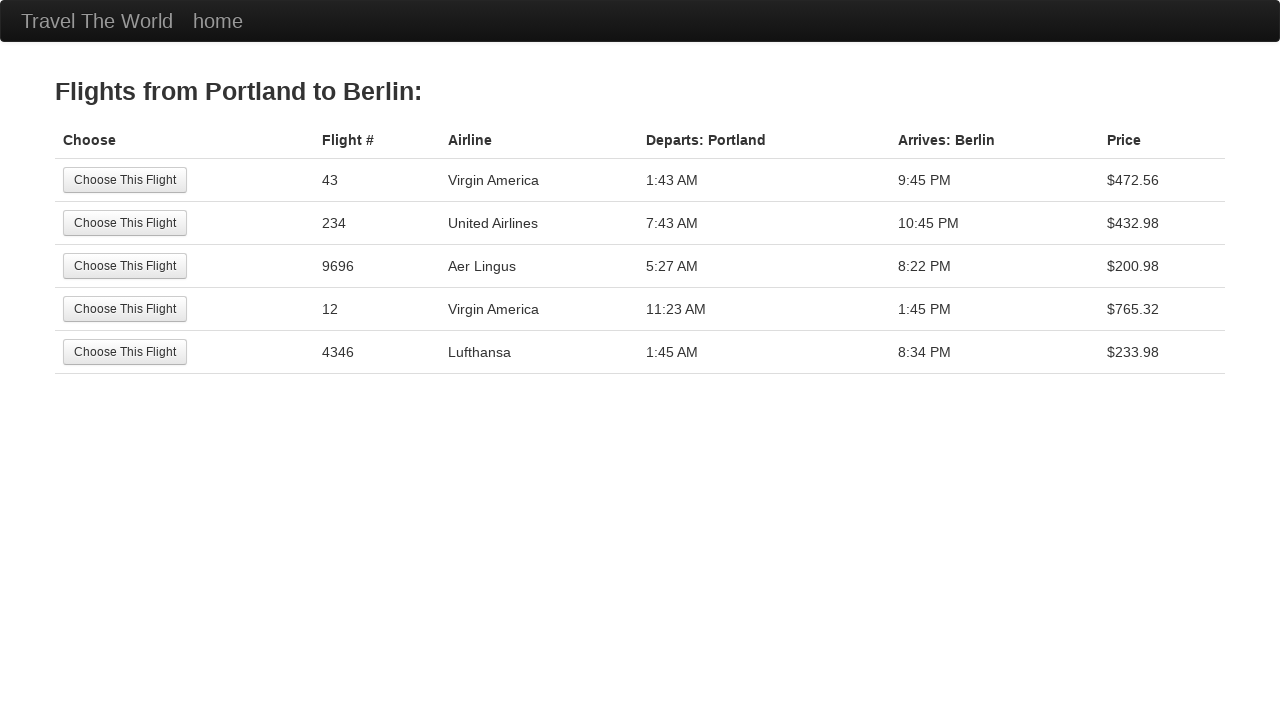

Selected the third flight option at (125, 266) on tr:nth-child(3) .btn
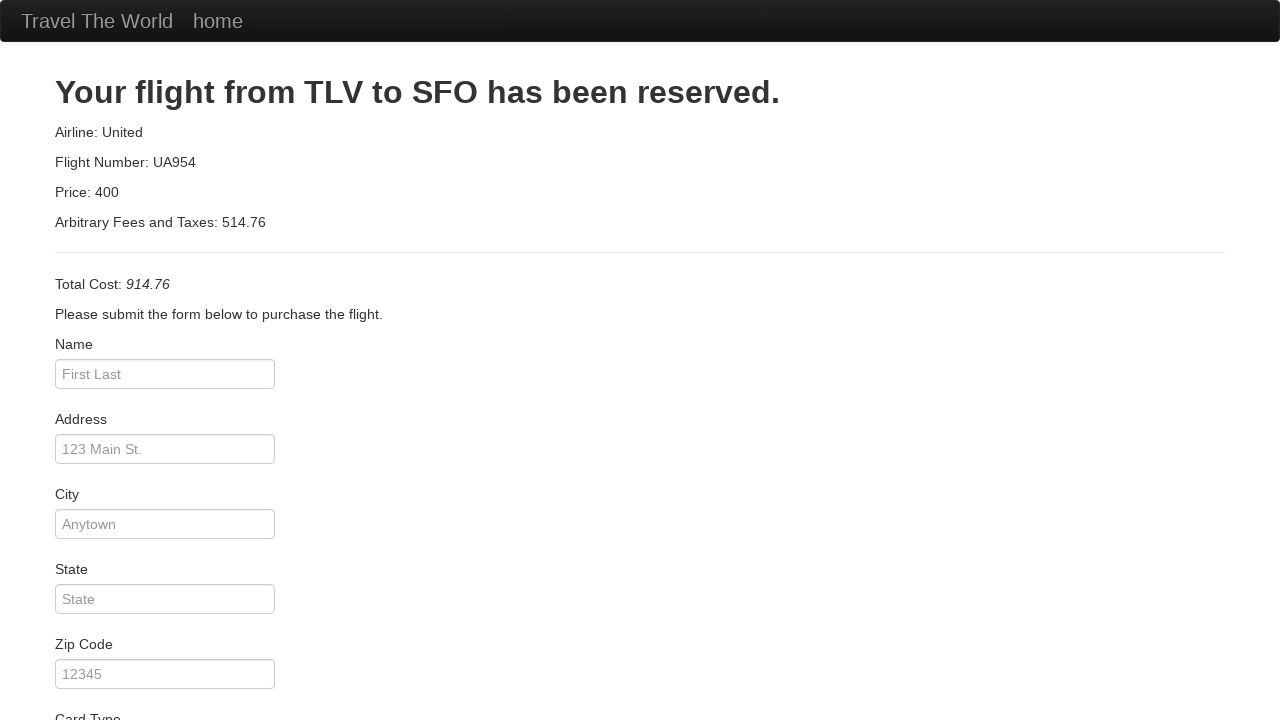

Filled passenger name as 'Maria Rocha' on #inputName
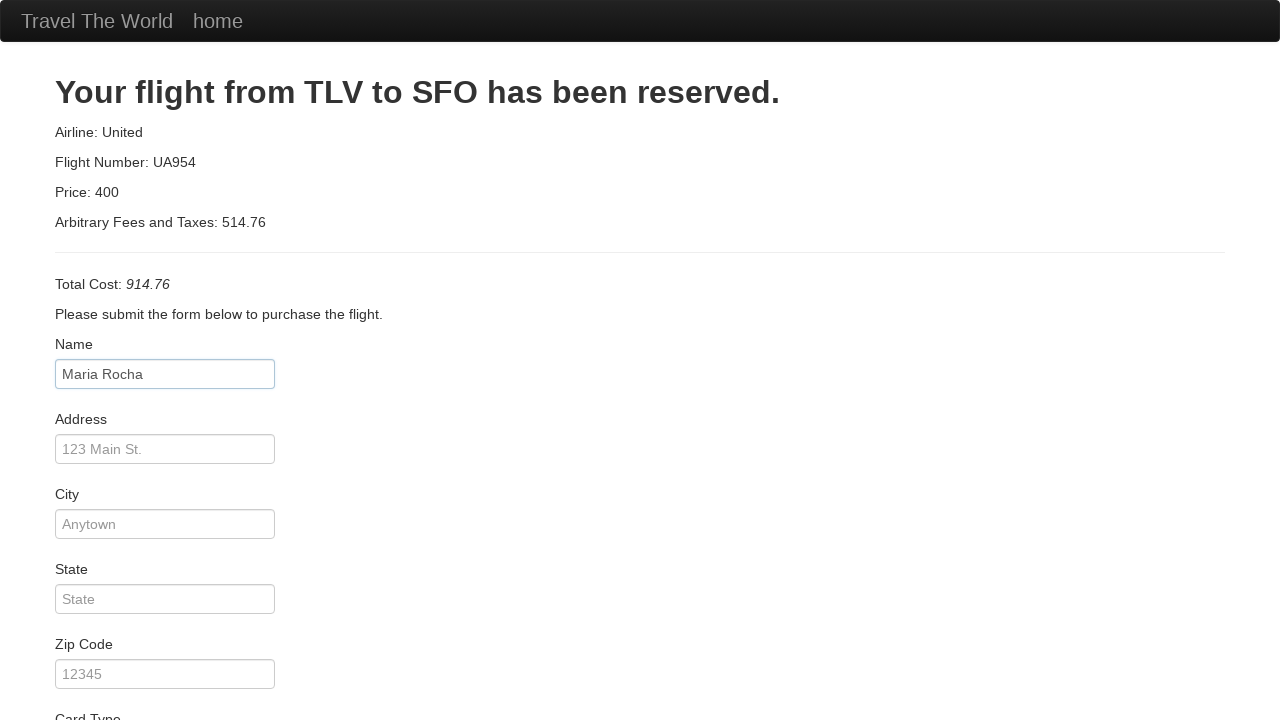

Filled address as '123 St. August' on #address
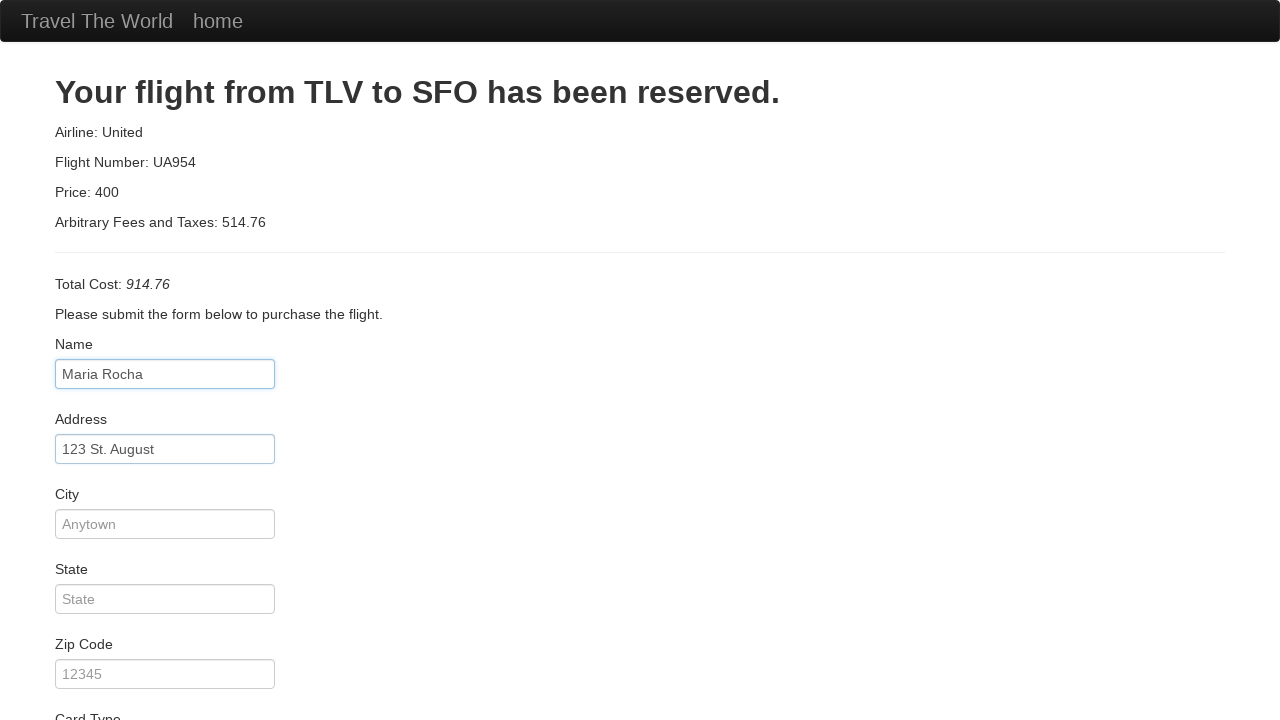

Filled city as 'Aveiro' on #city
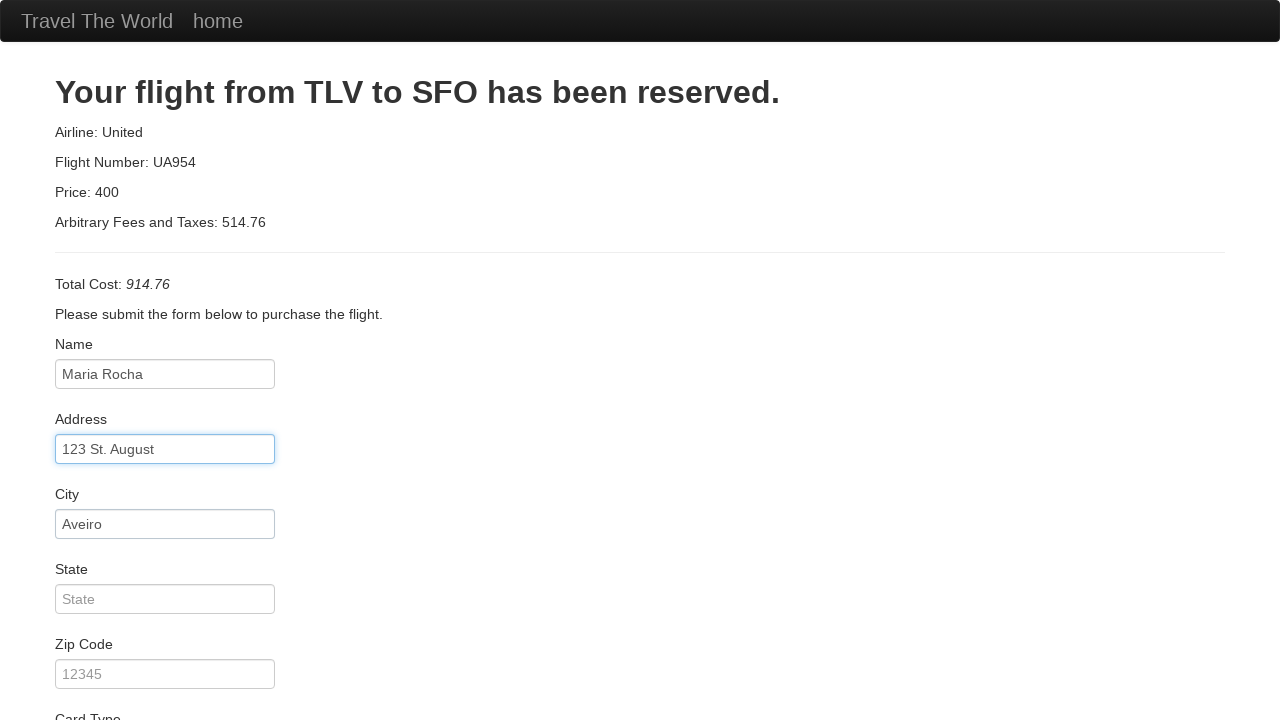

Selected American Express as card type on #cardType
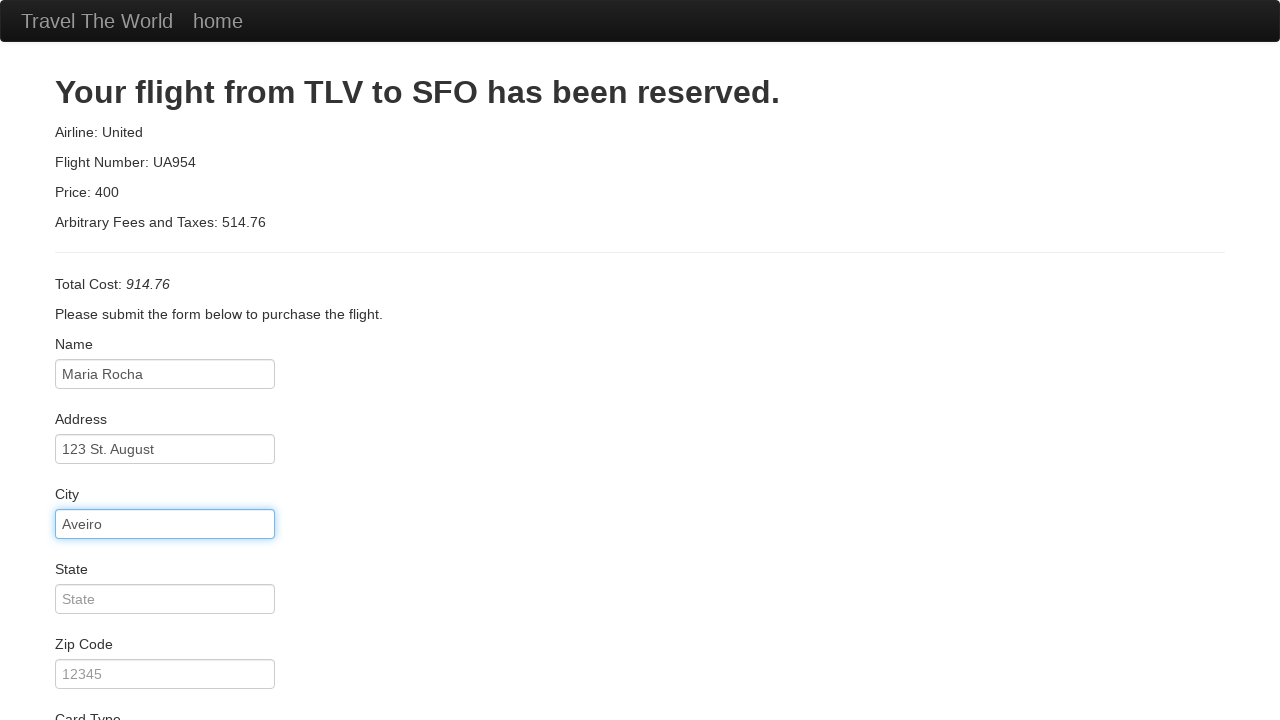

Checked the remember me checkbox at (640, 652) on .checkbox
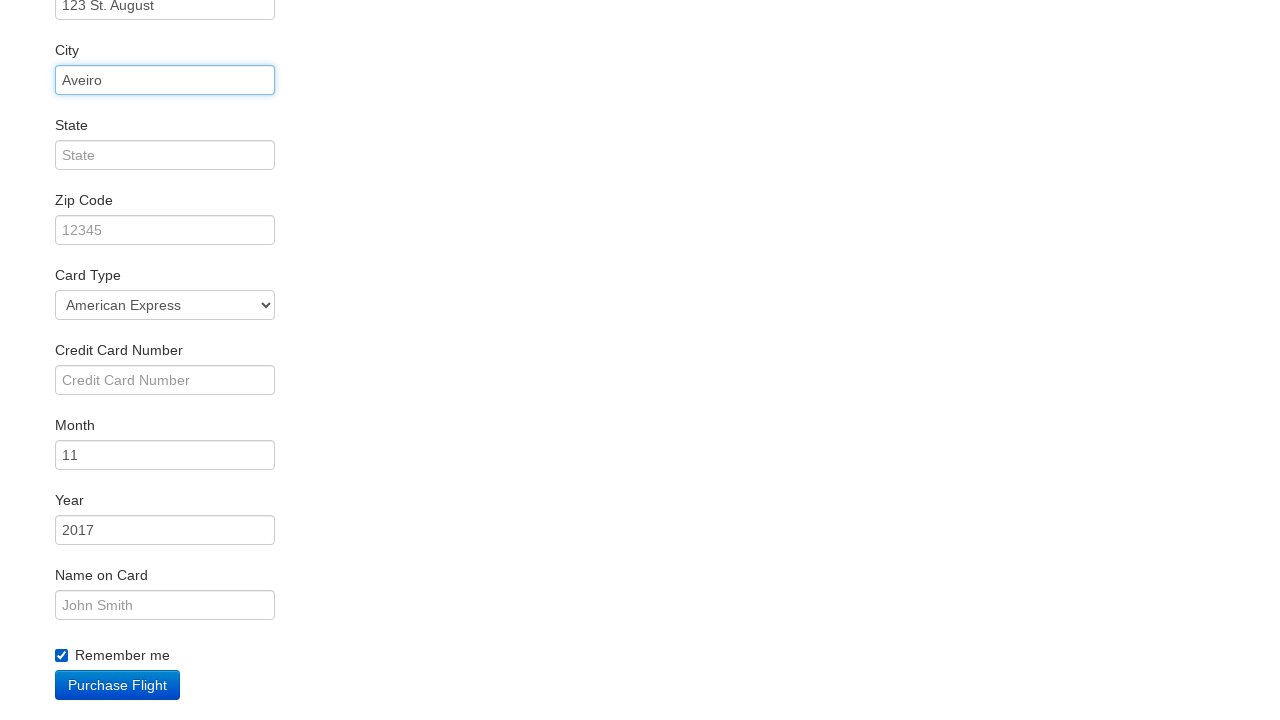

Clicked Purchase Flight button to complete booking at (118, 685) on .btn-primary
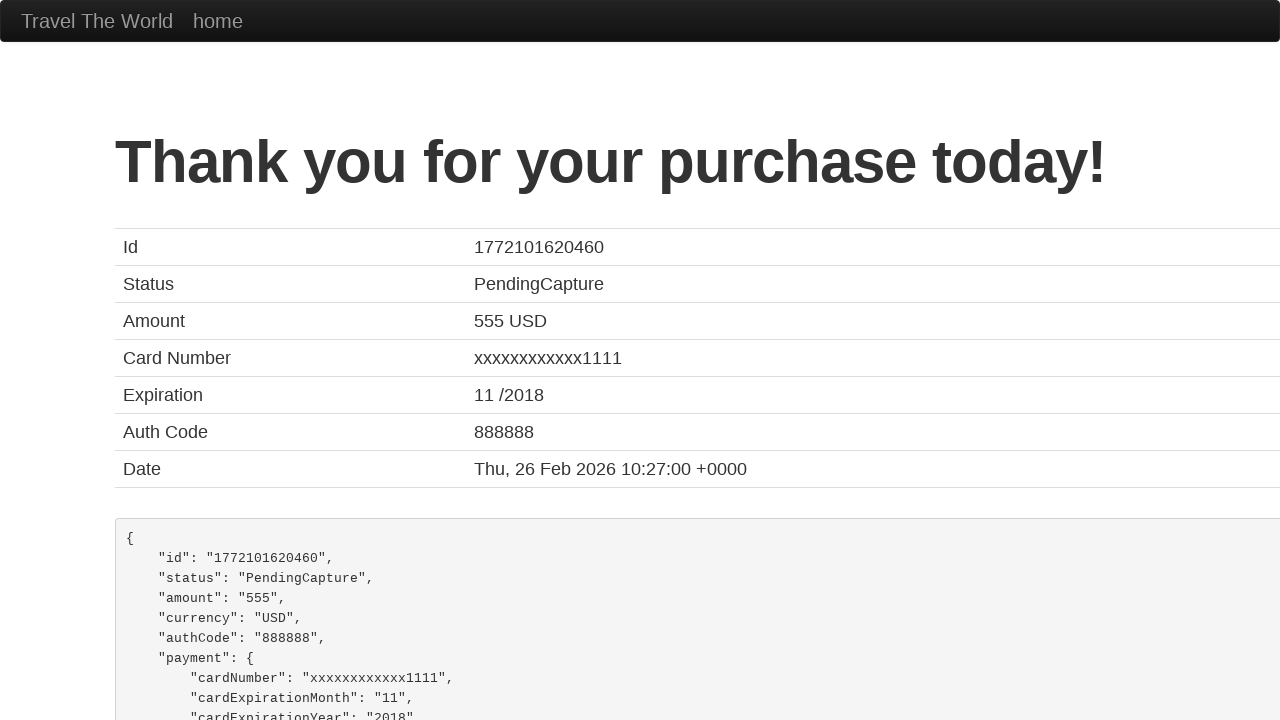

Flight booking confirmation page loaded successfully
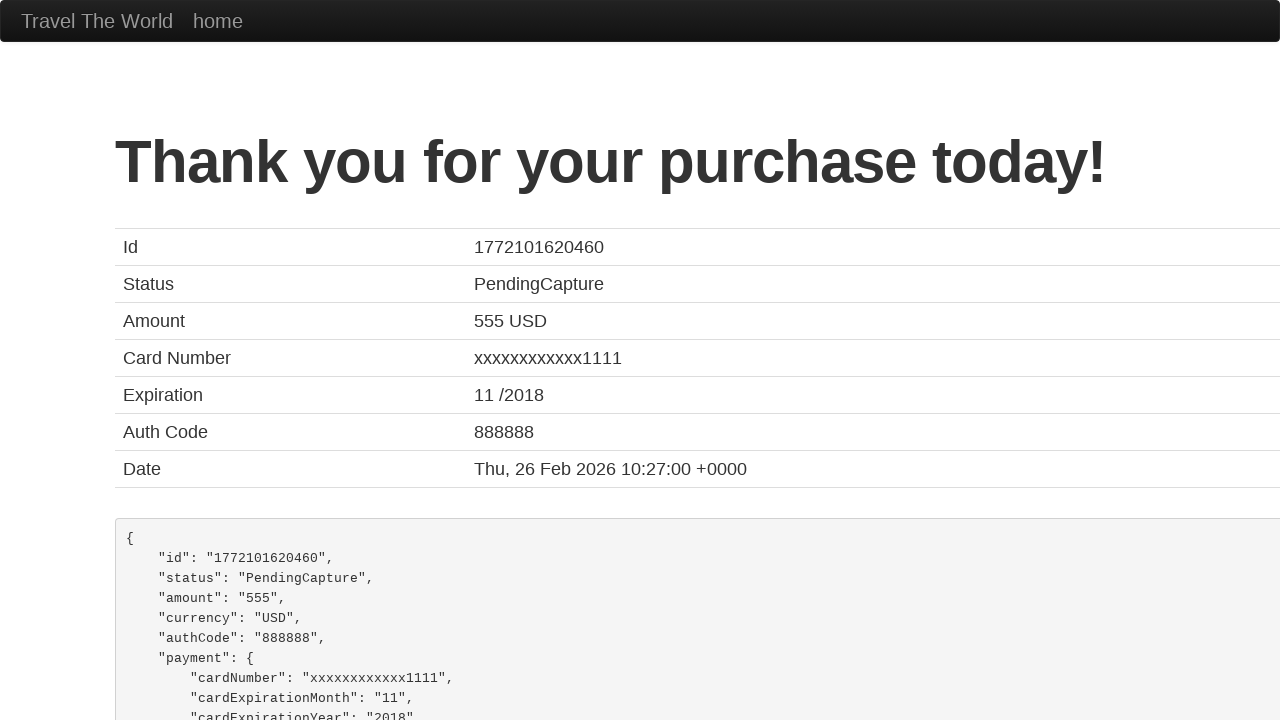

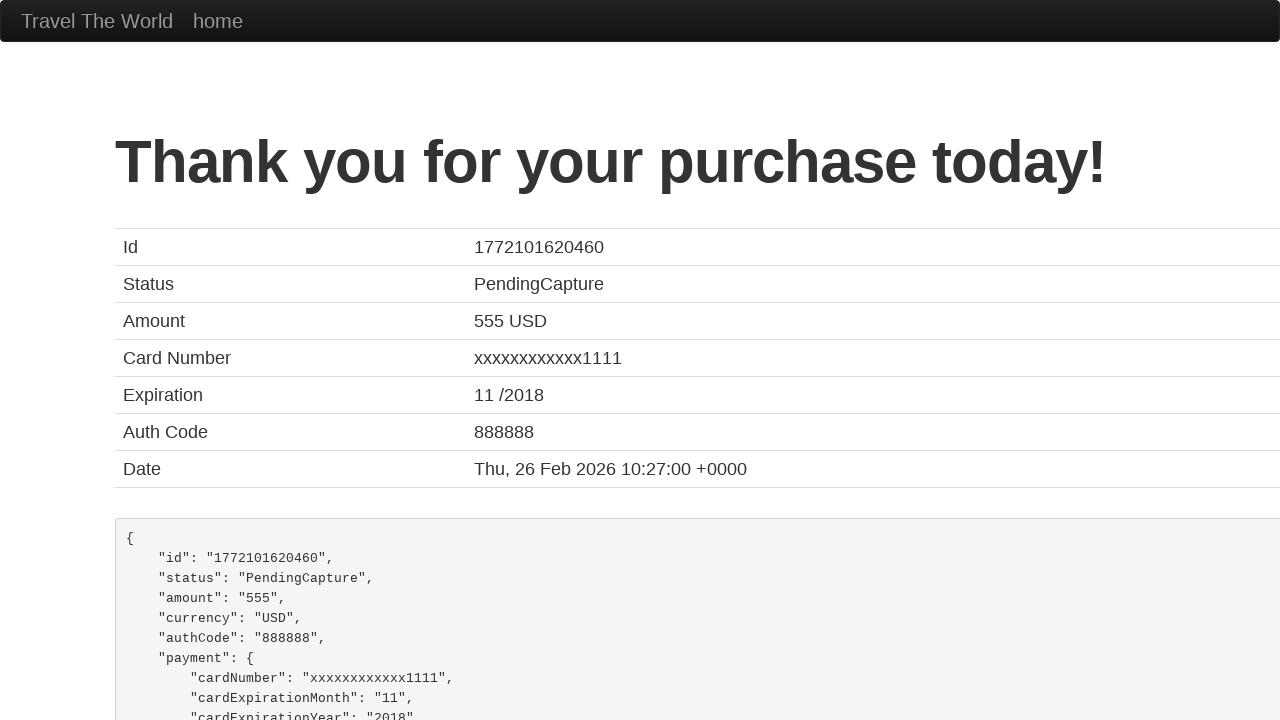